Tests the contact form functionality by filling out customer name, email, phone, and message fields and submitting to customer care

Starting URL: https://parabank.parasoft.com/parabank/index.htm

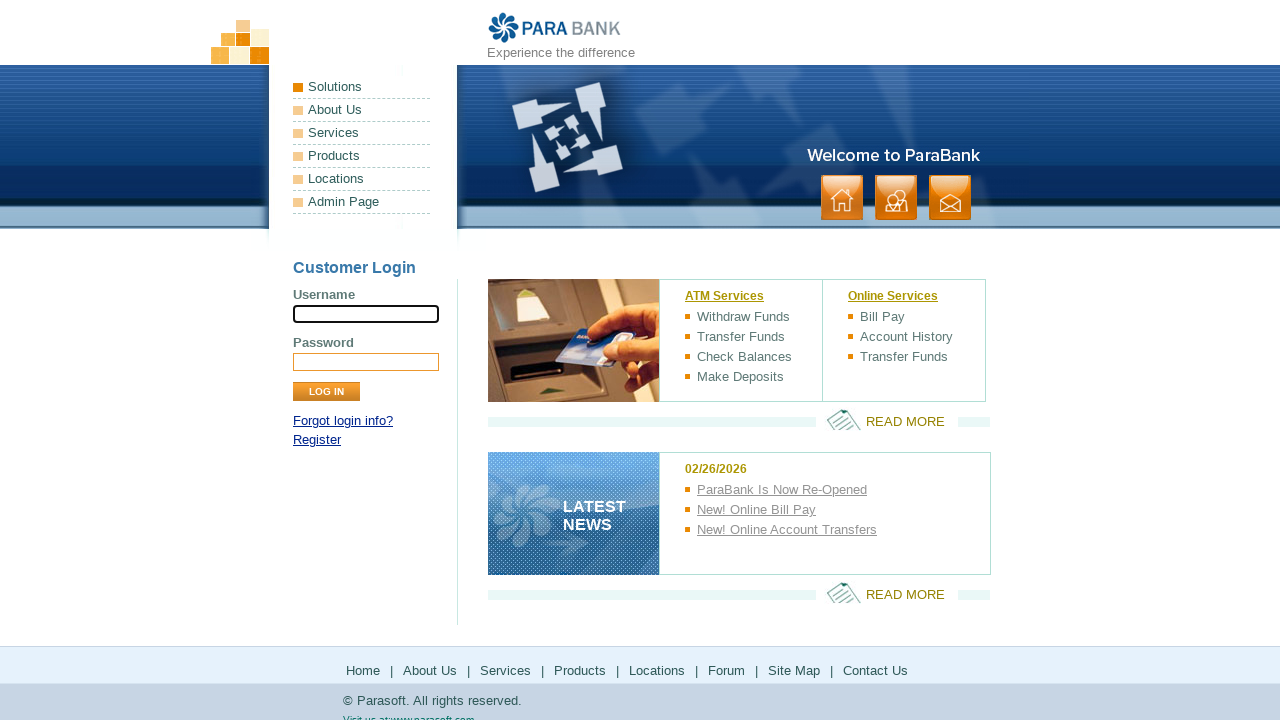

Clicked on contact link at (950, 198) on a:text('contact')
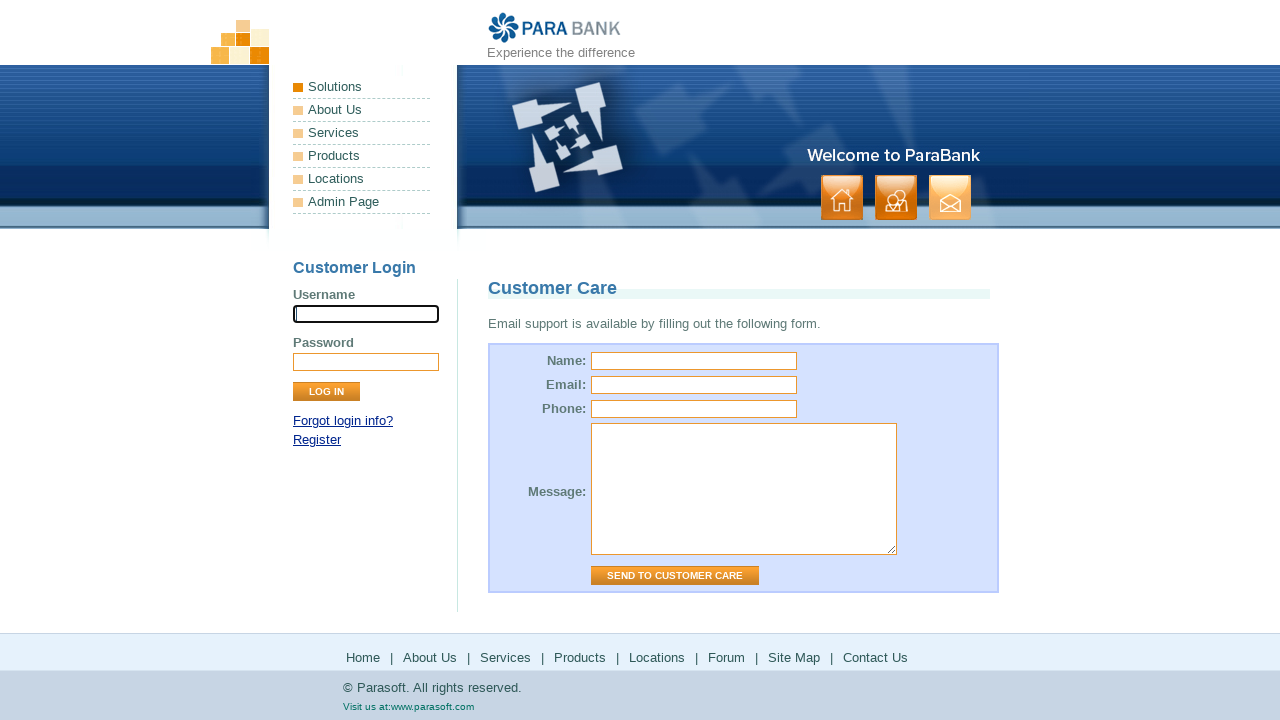

Filled customer name field with 'Amanda' on #name
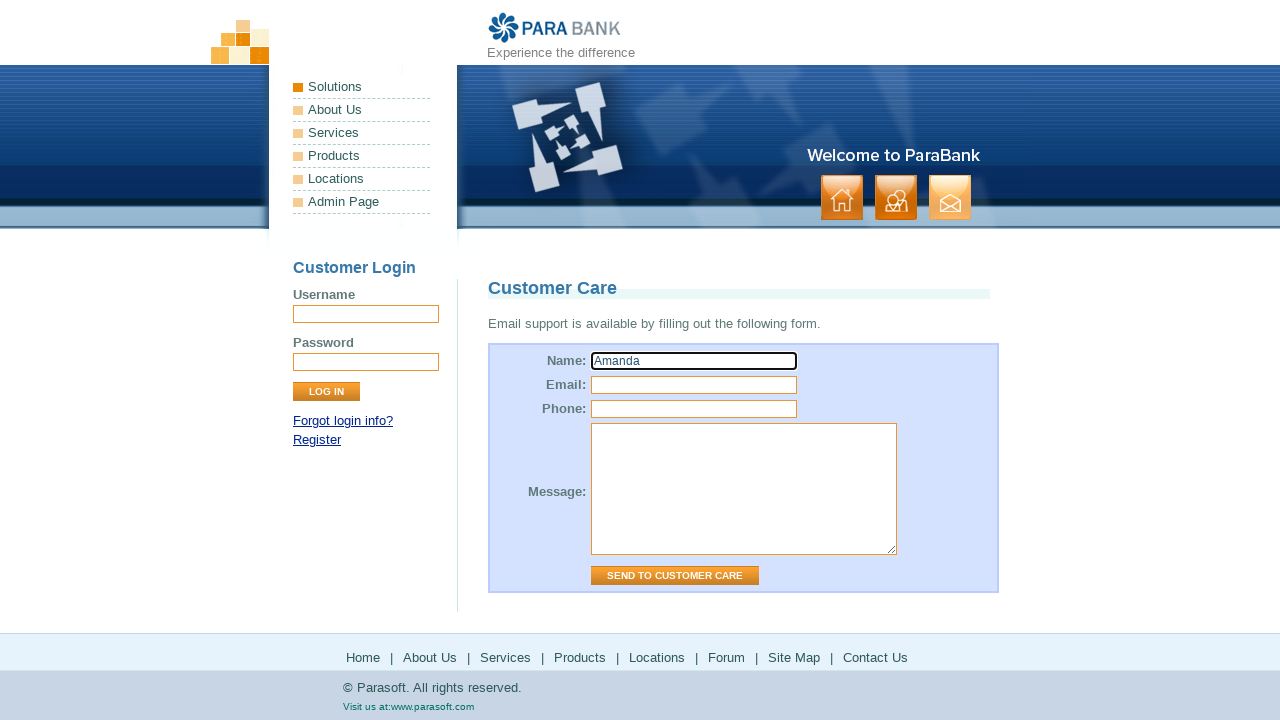

Filled email field with 'test@test.com' on #email
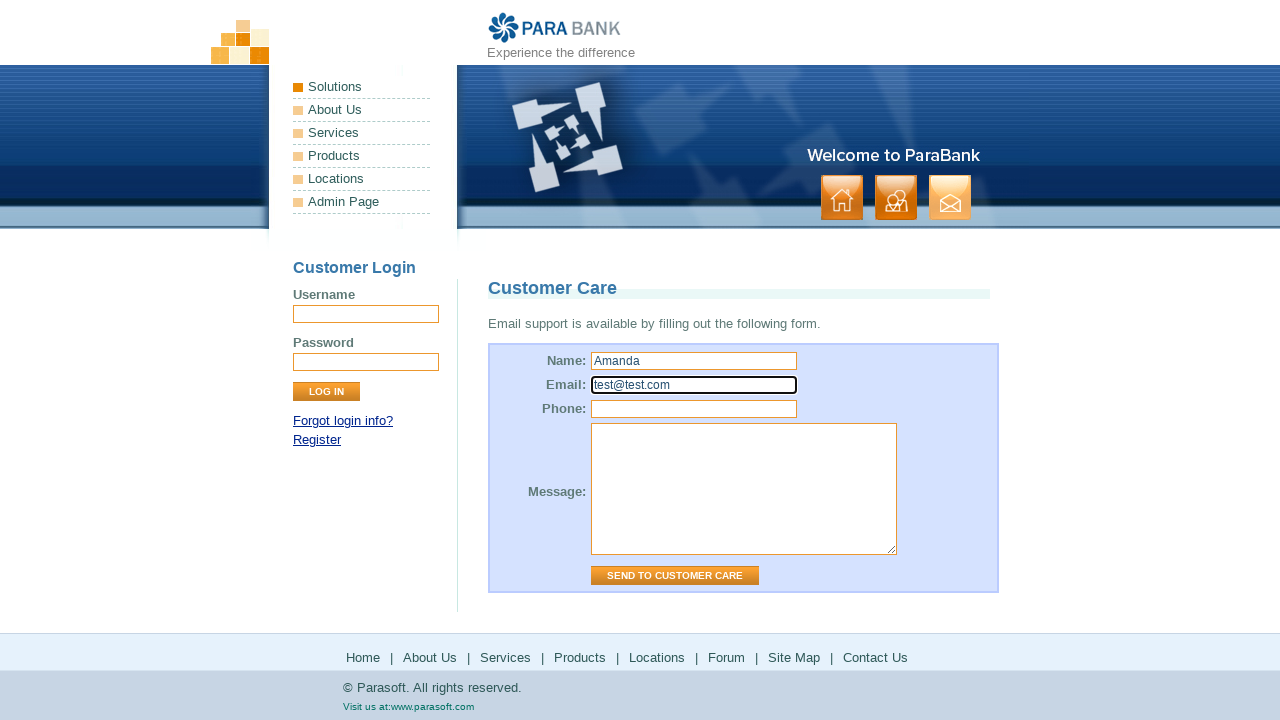

Filled phone field with '02102234595' on #phone
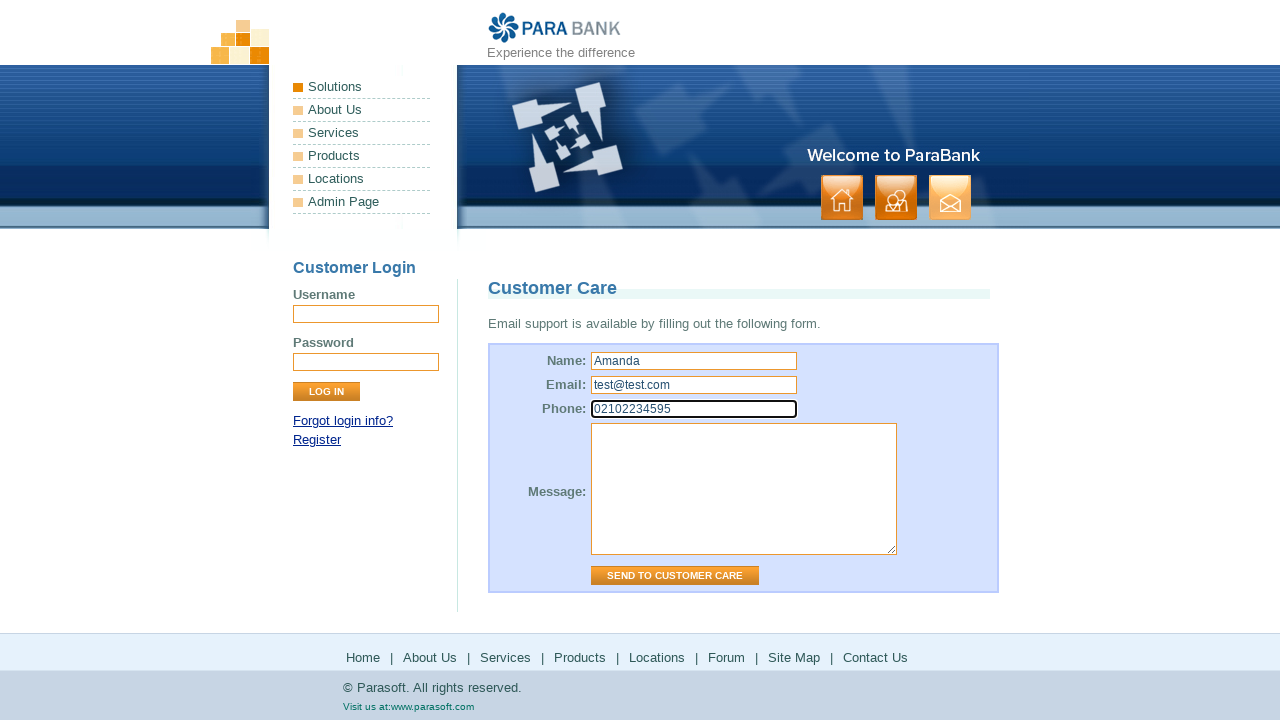

Filled message field with 'This is a message' on #message
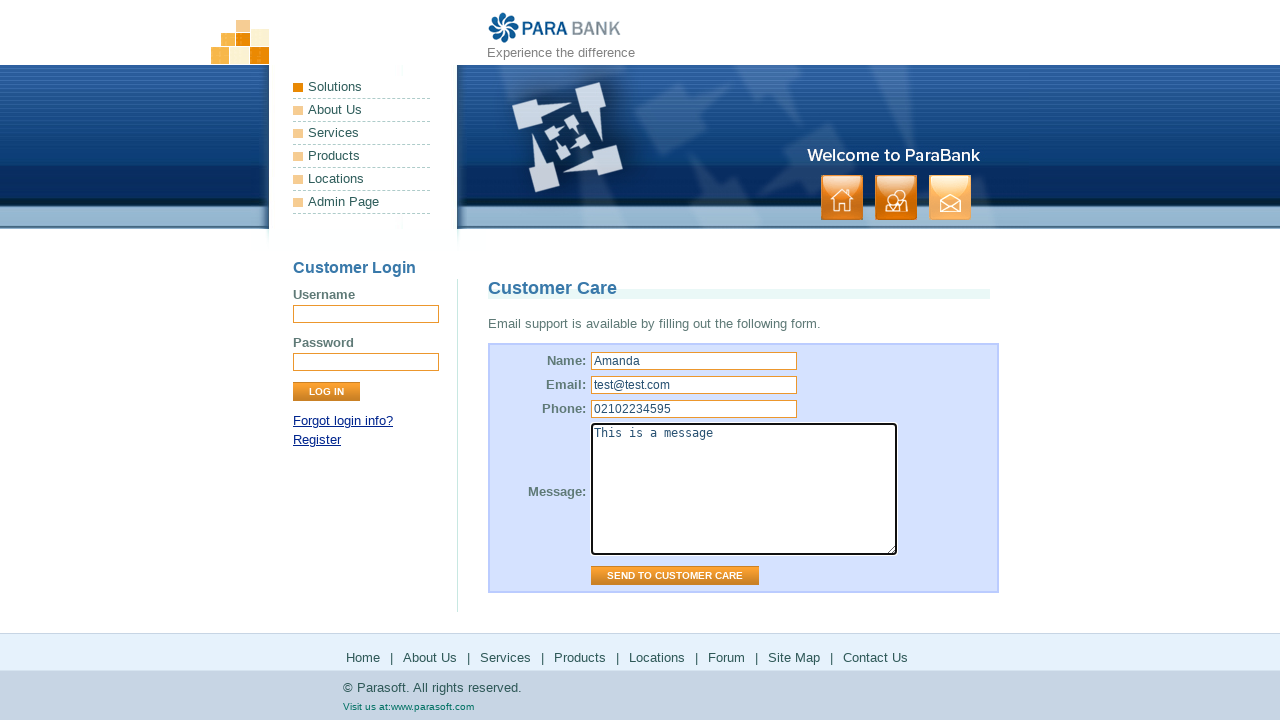

Submitted contact form to customer care at (675, 576) on input[value='Send to Customer Care']
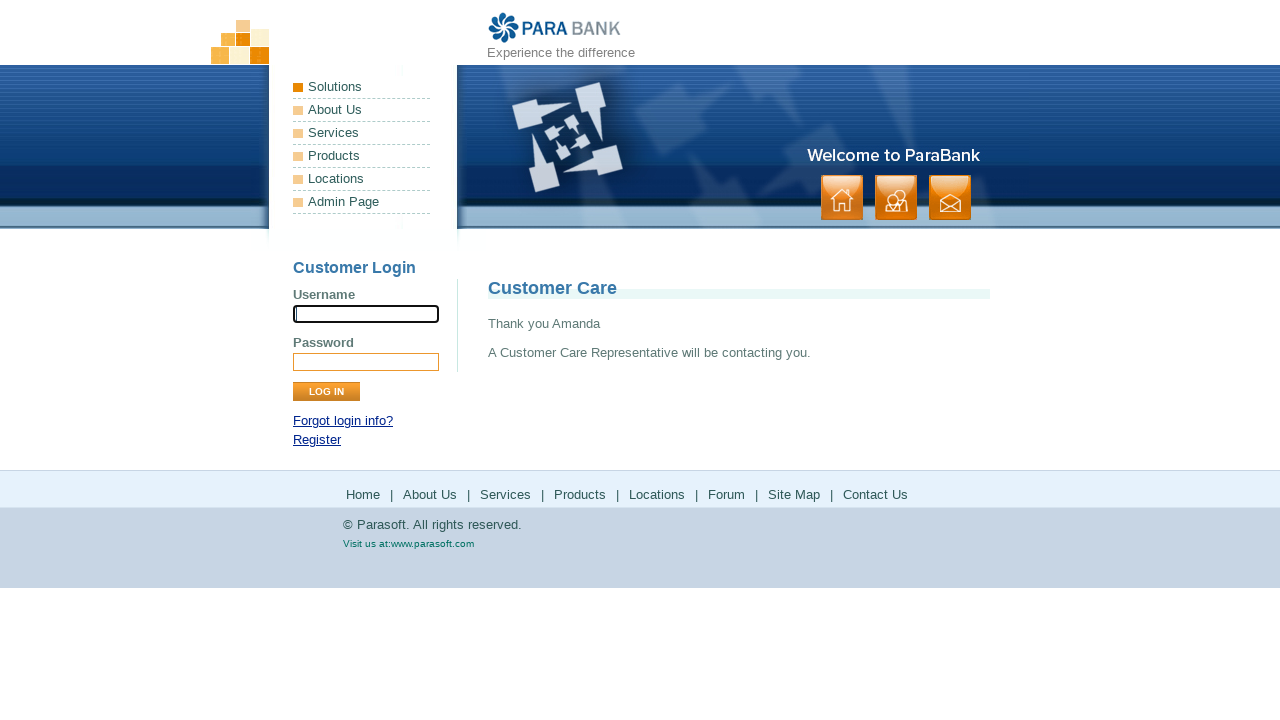

Navigated back to home page at (842, 198) on a:text('home')
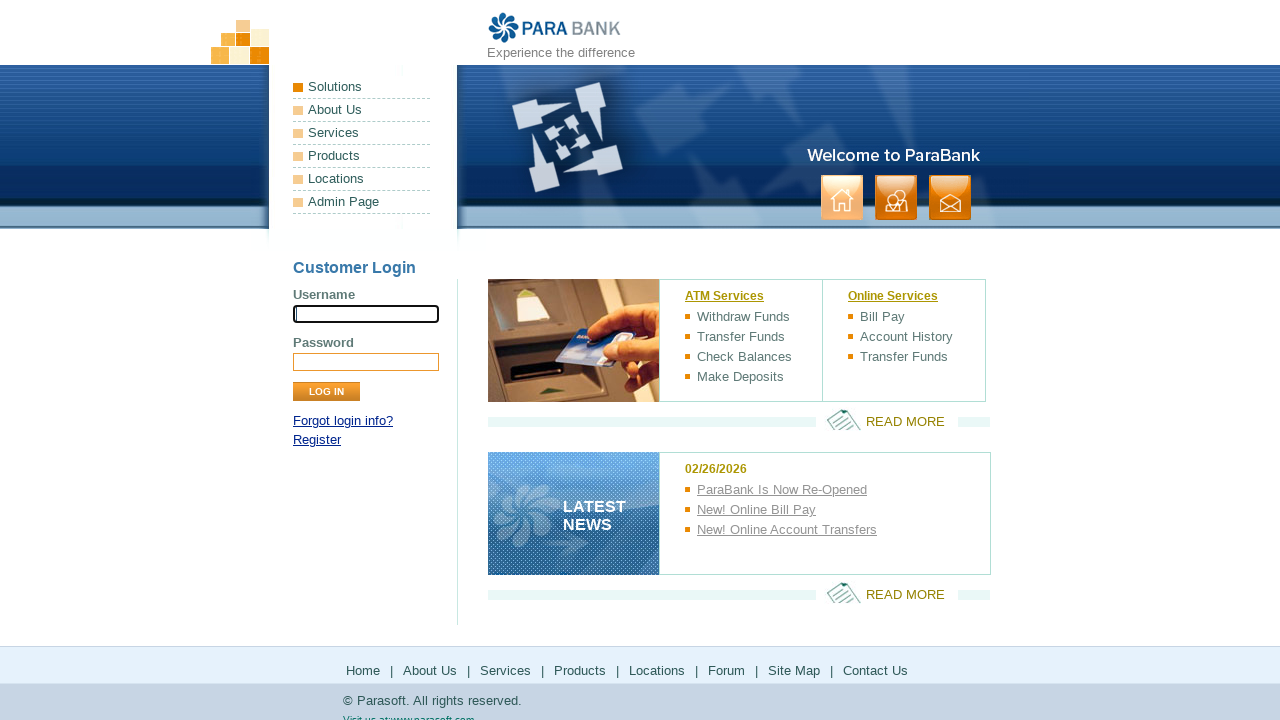

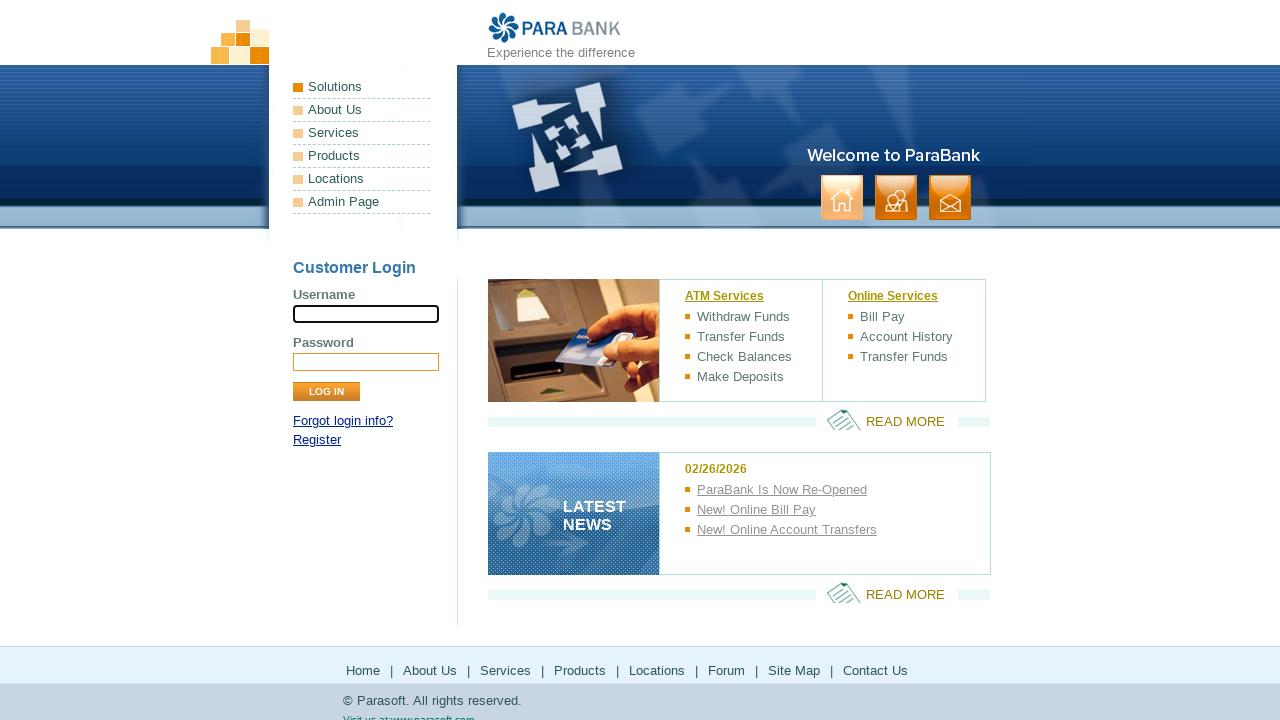